Navigates to W3Schools HTML tables tutorial page and verifies that the example customers table is present with headers and data rows

Starting URL: https://www.w3schools.com/html/html_tables.asp

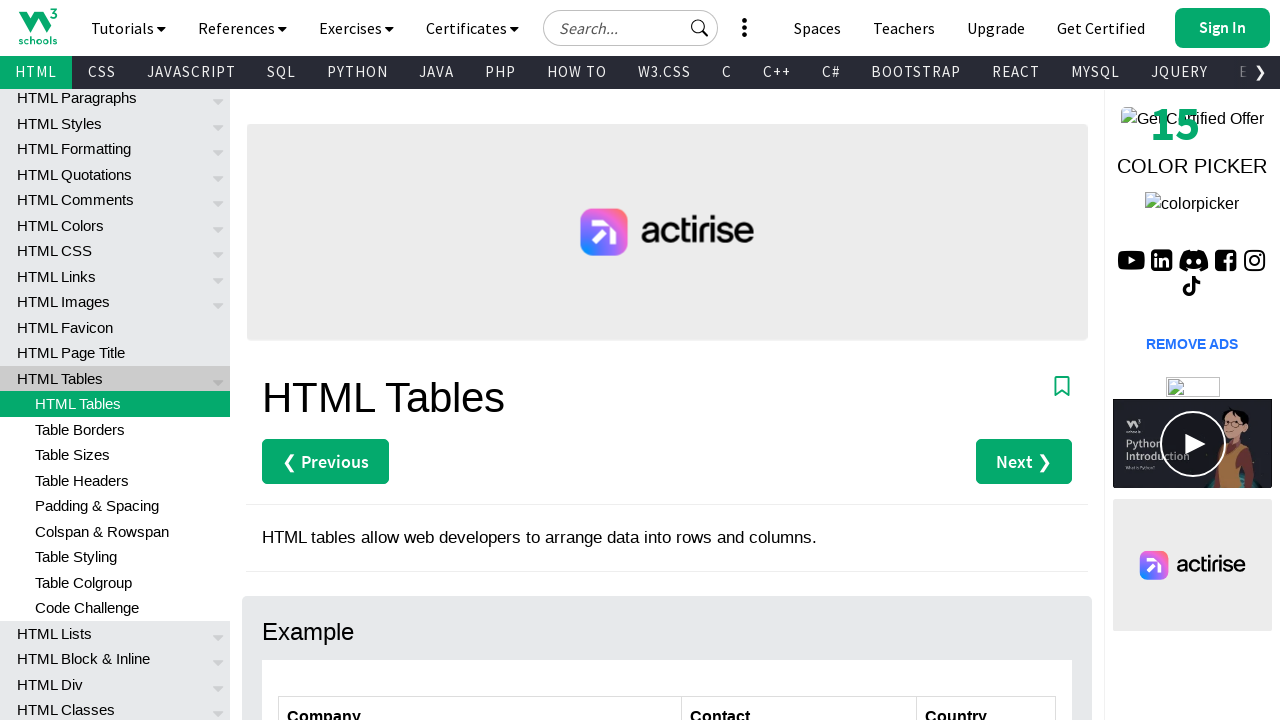

Navigated to W3Schools HTML tables tutorial page
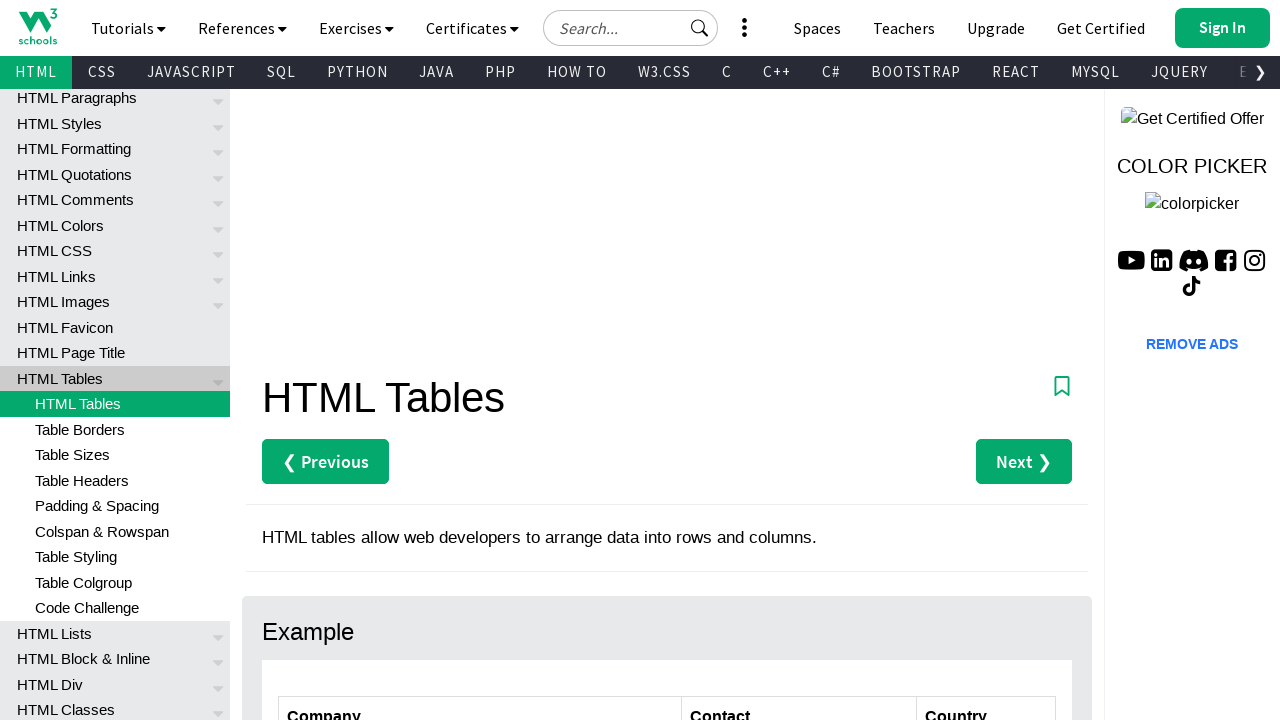

Customers table element is present
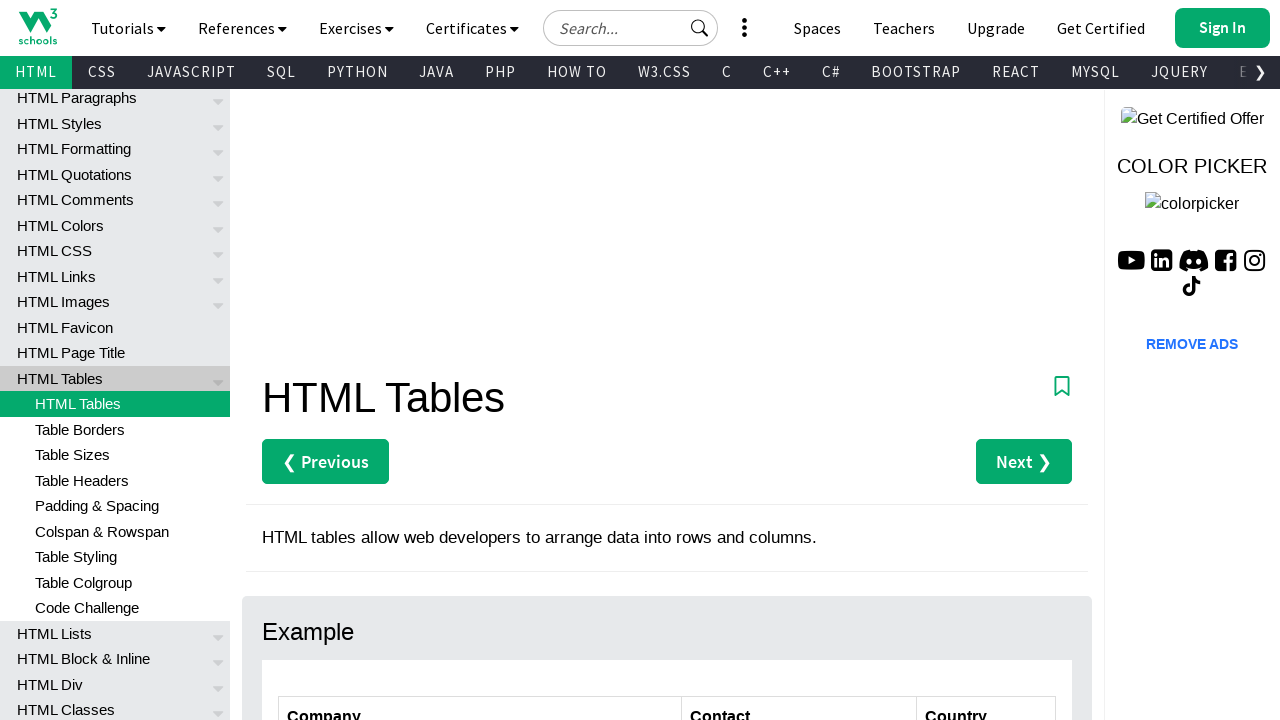

Table headers are present in customers table
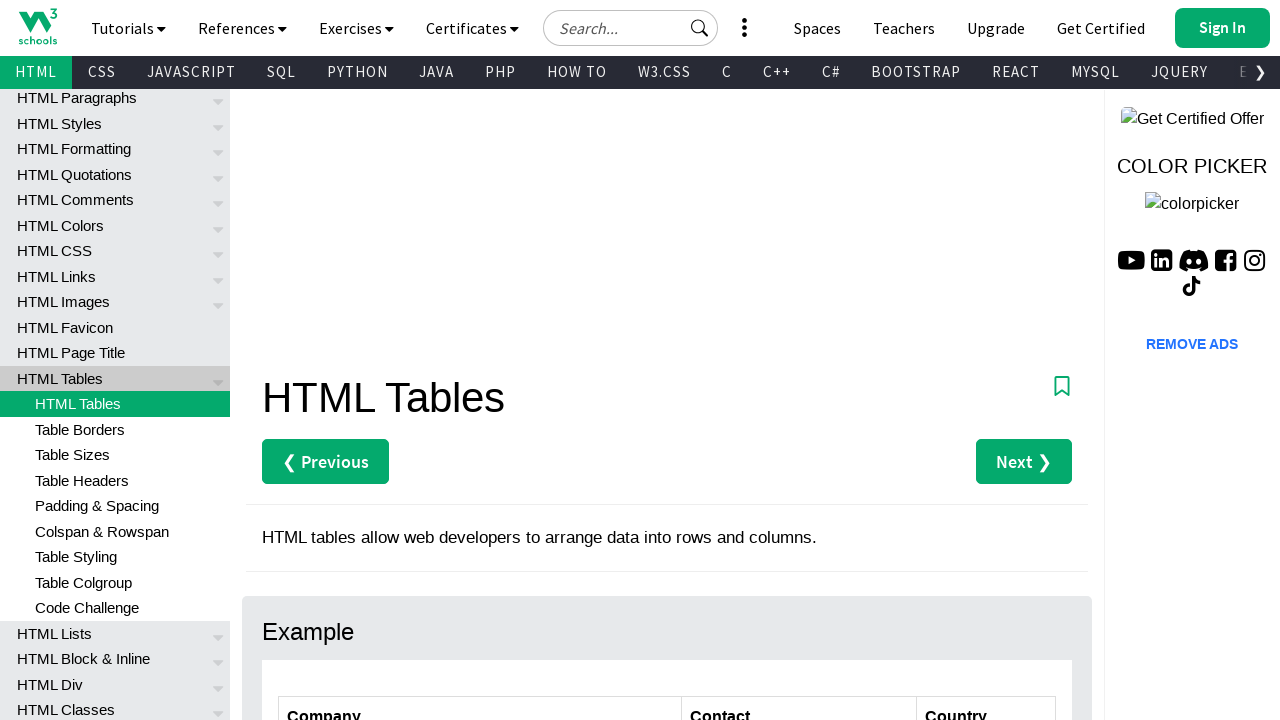

Table data rows are present in customers table
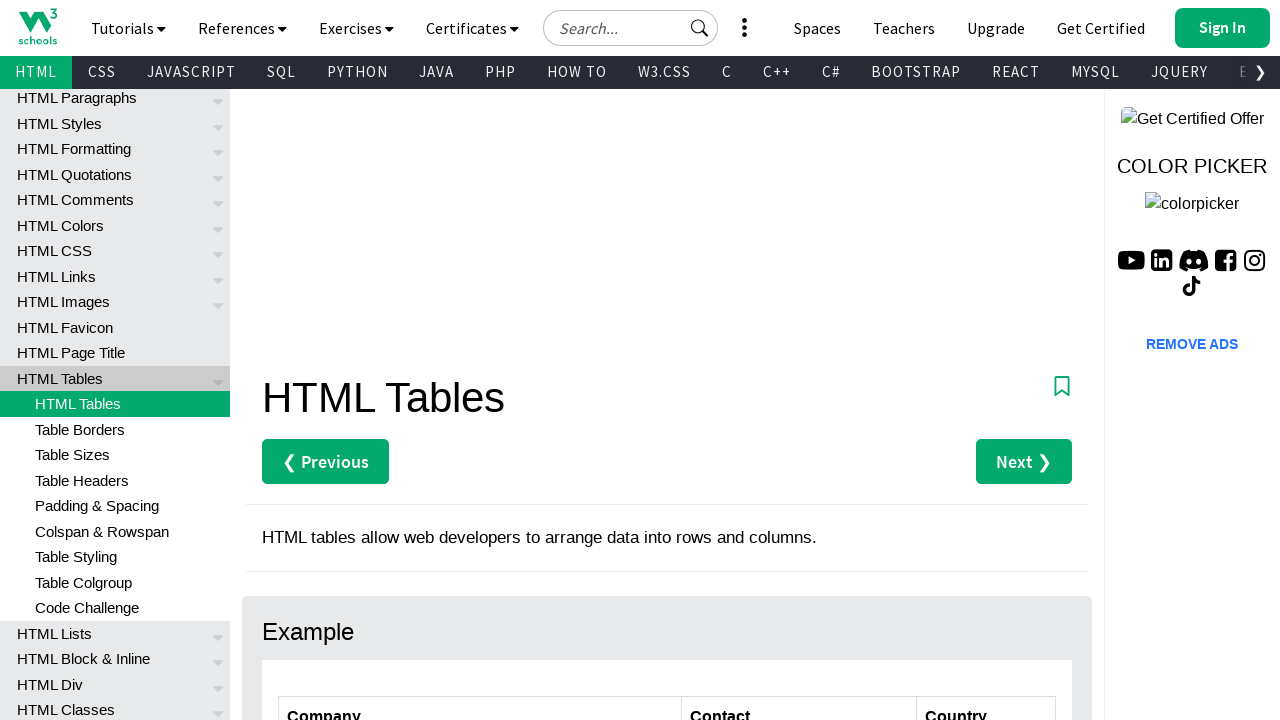

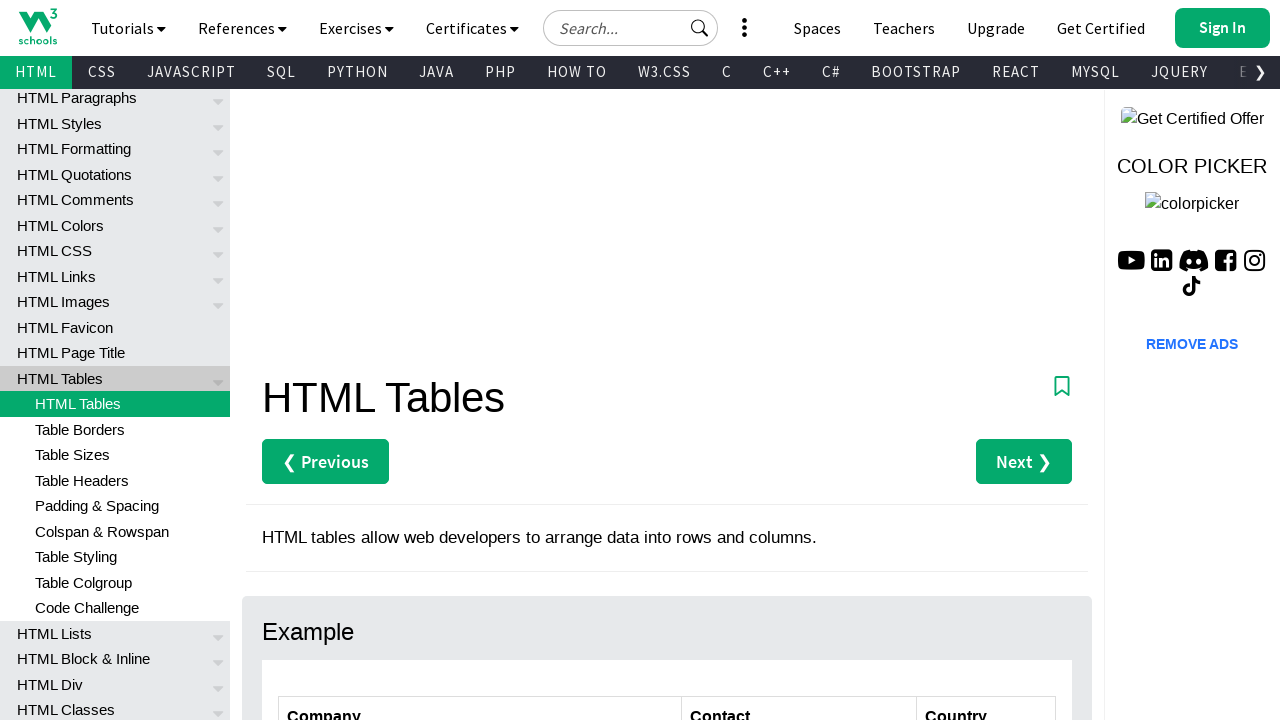